Tests the Contact Us form on ParaBank by navigating to the contact page, filling in name, email, phone, and message fields, then submitting and verifying the thank you confirmation message.

Starting URL: https://parabank.parasoft.com/

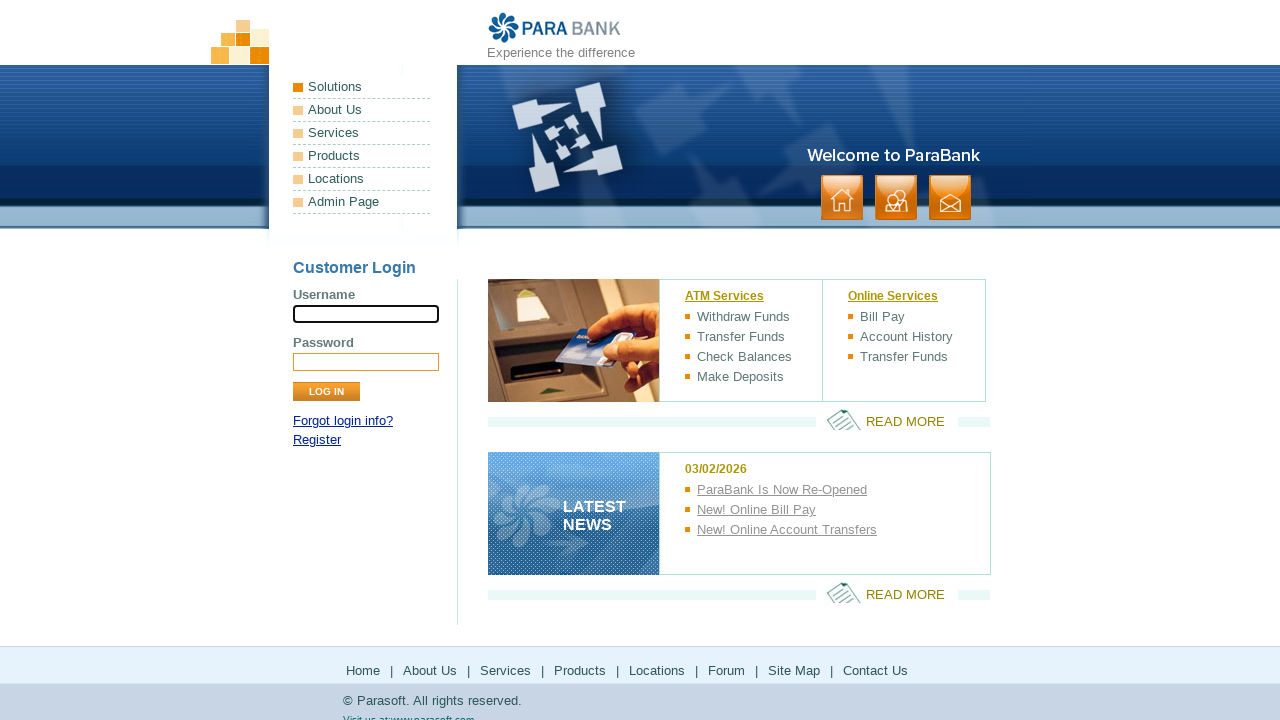

Clicked Contact Us link at (950, 198) on a:has-text('contact')
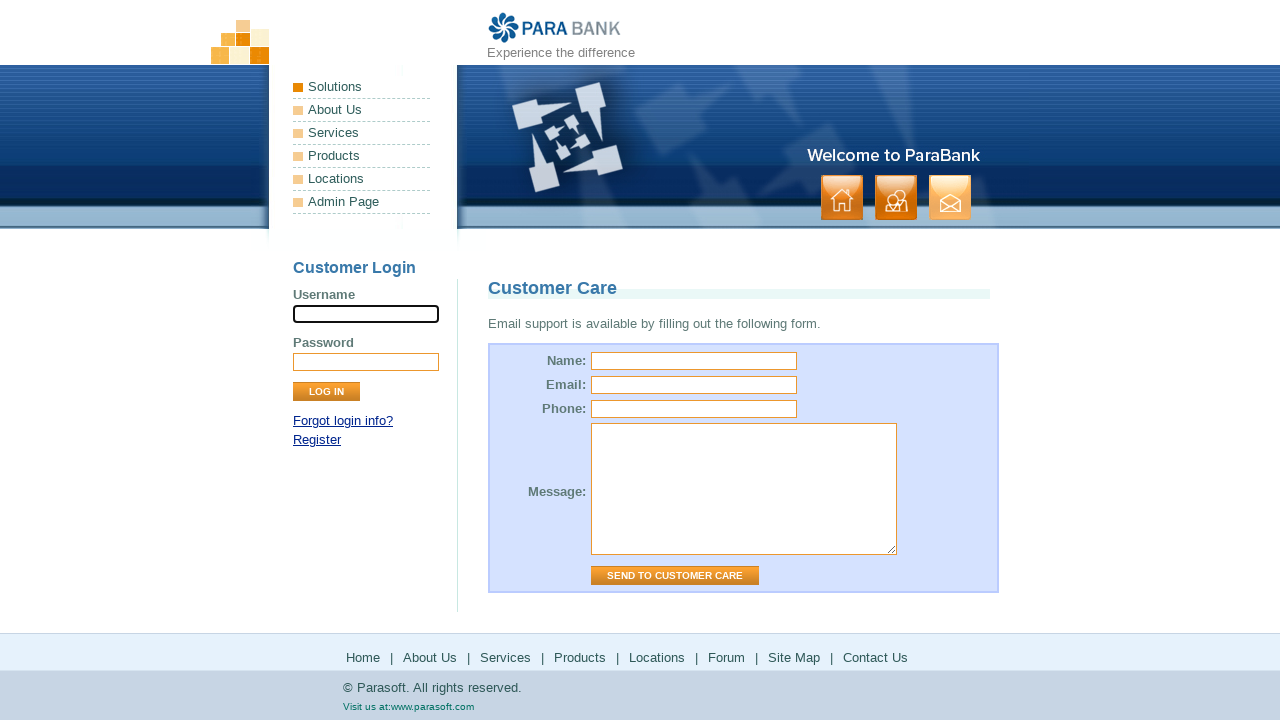

Customer Care page loaded
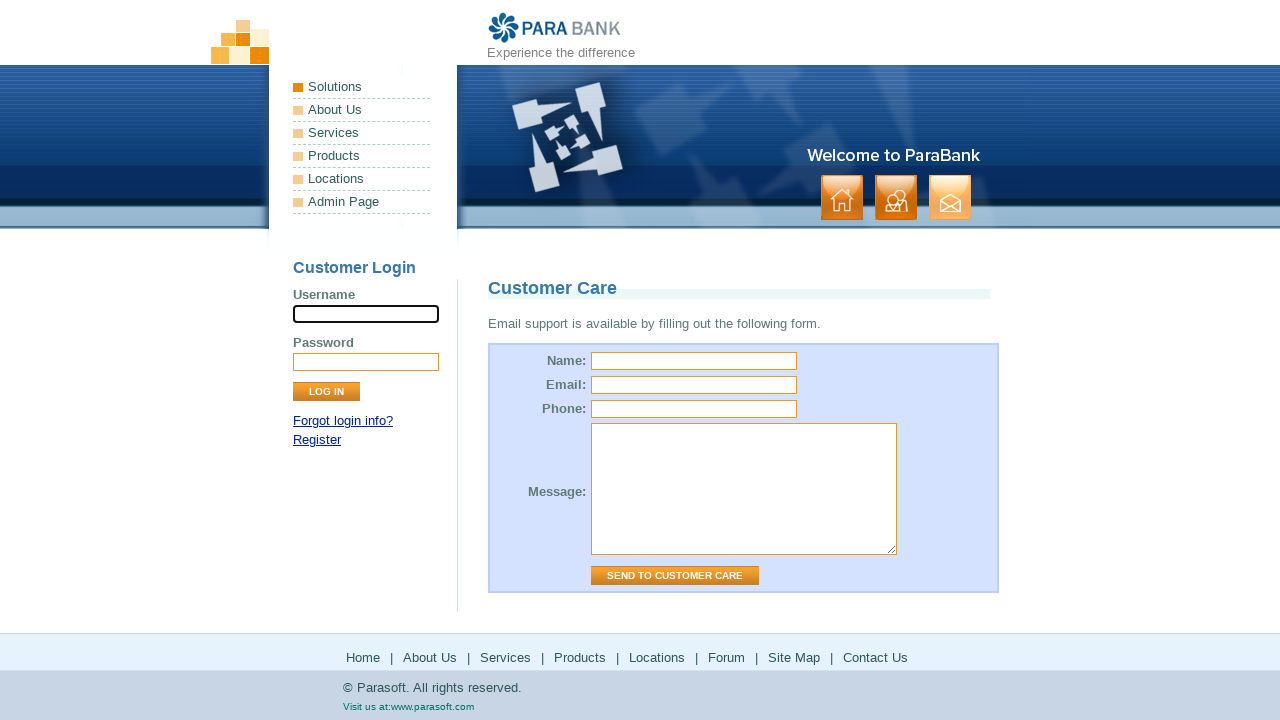

Filled name field with 'TestUser1' on input[name='name']
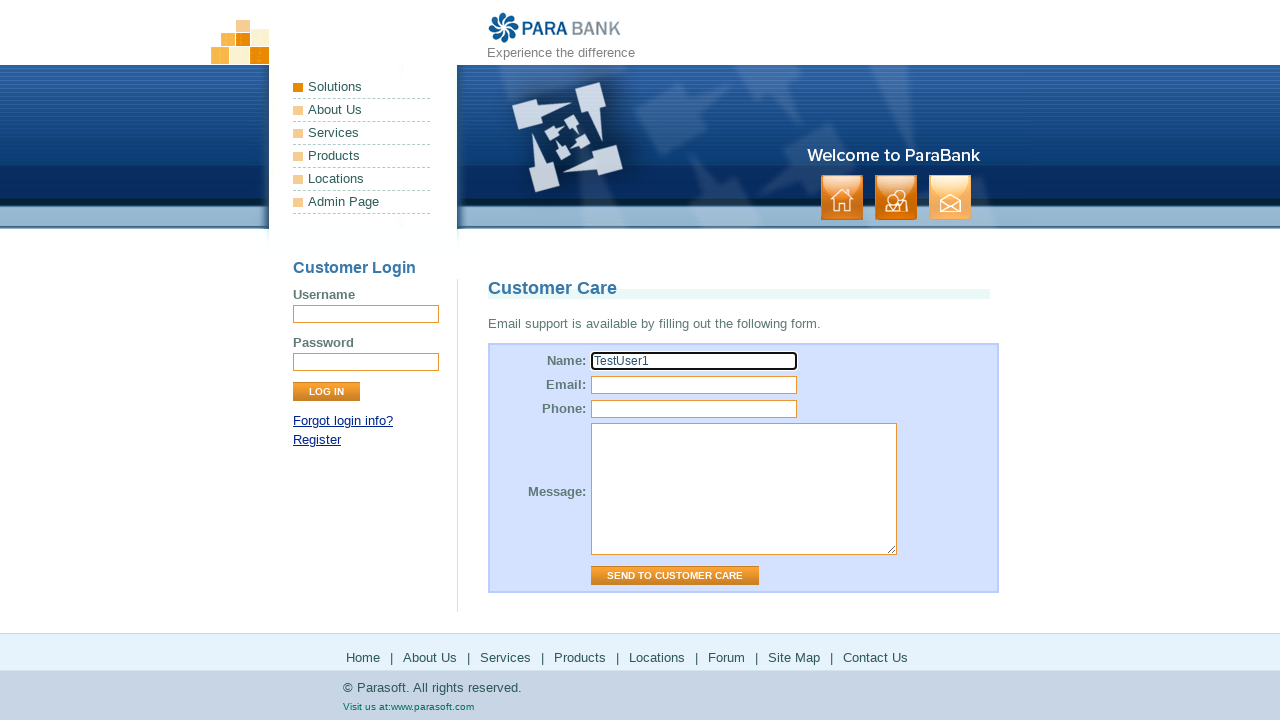

Filled email field with 'example@example.com' on input[name='email']
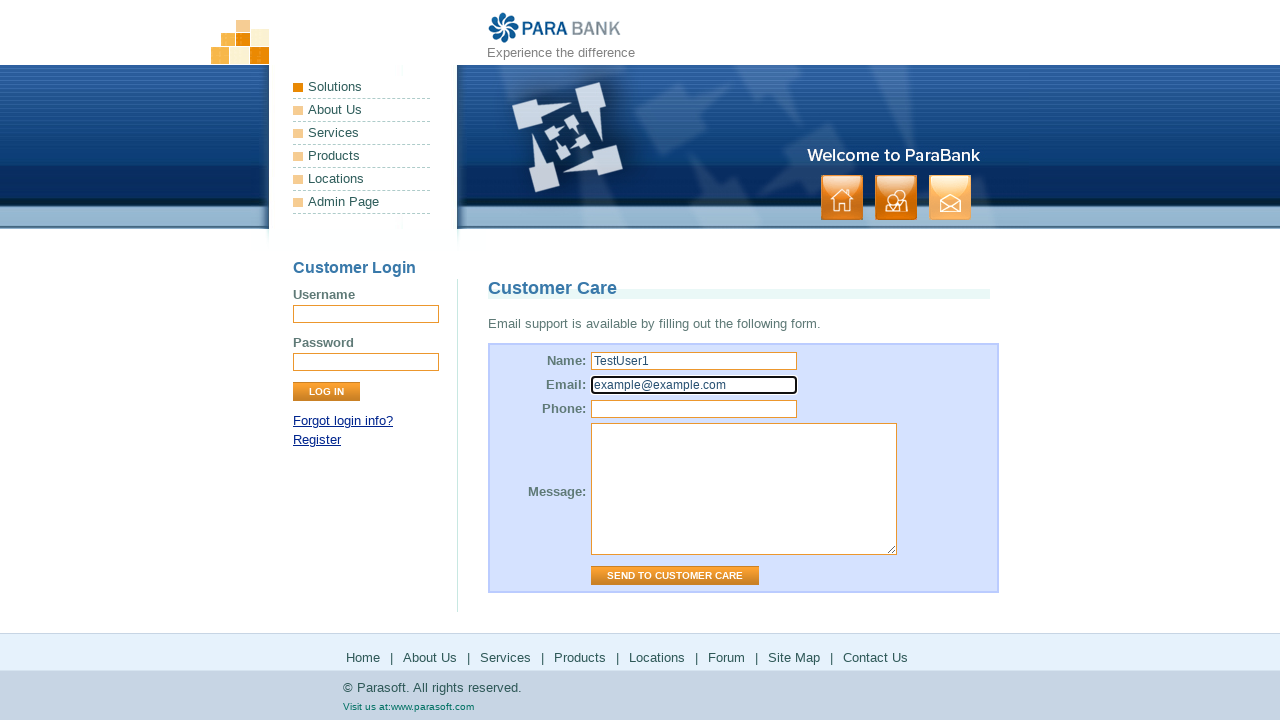

Filled phone field with '111111111' on input[name='phone']
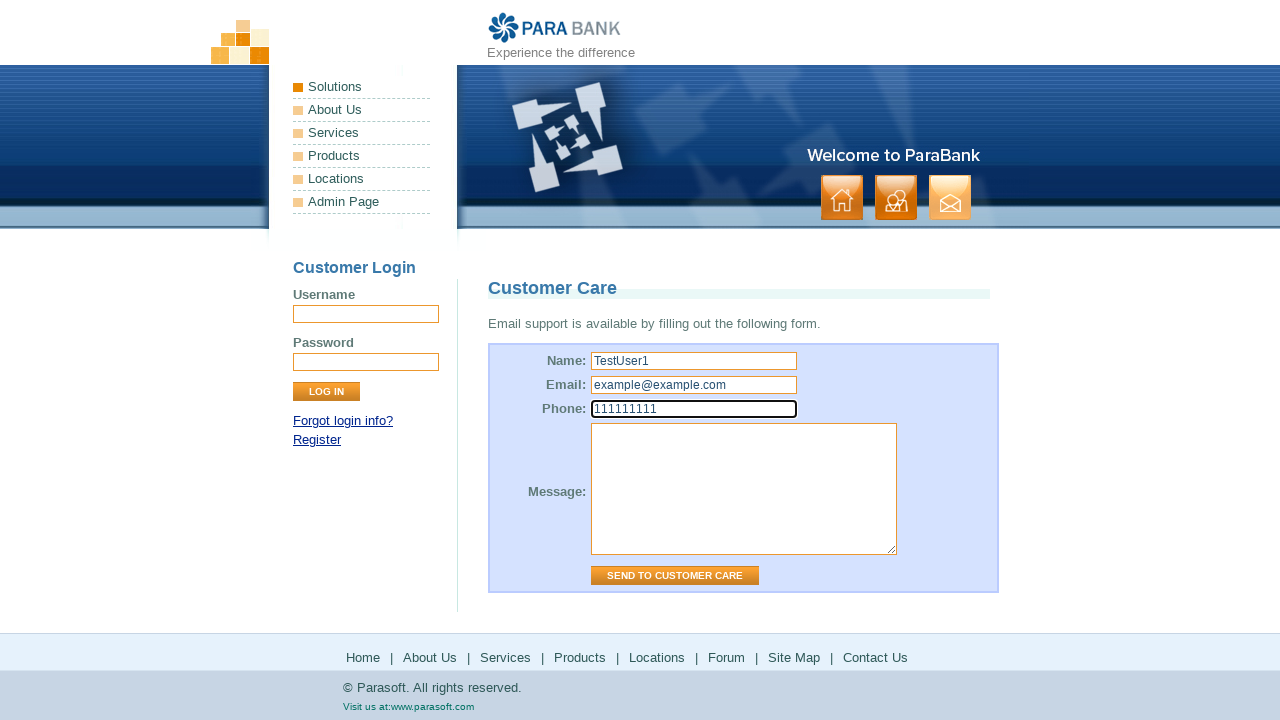

Filled message field with 'Text' on textarea[name='message']
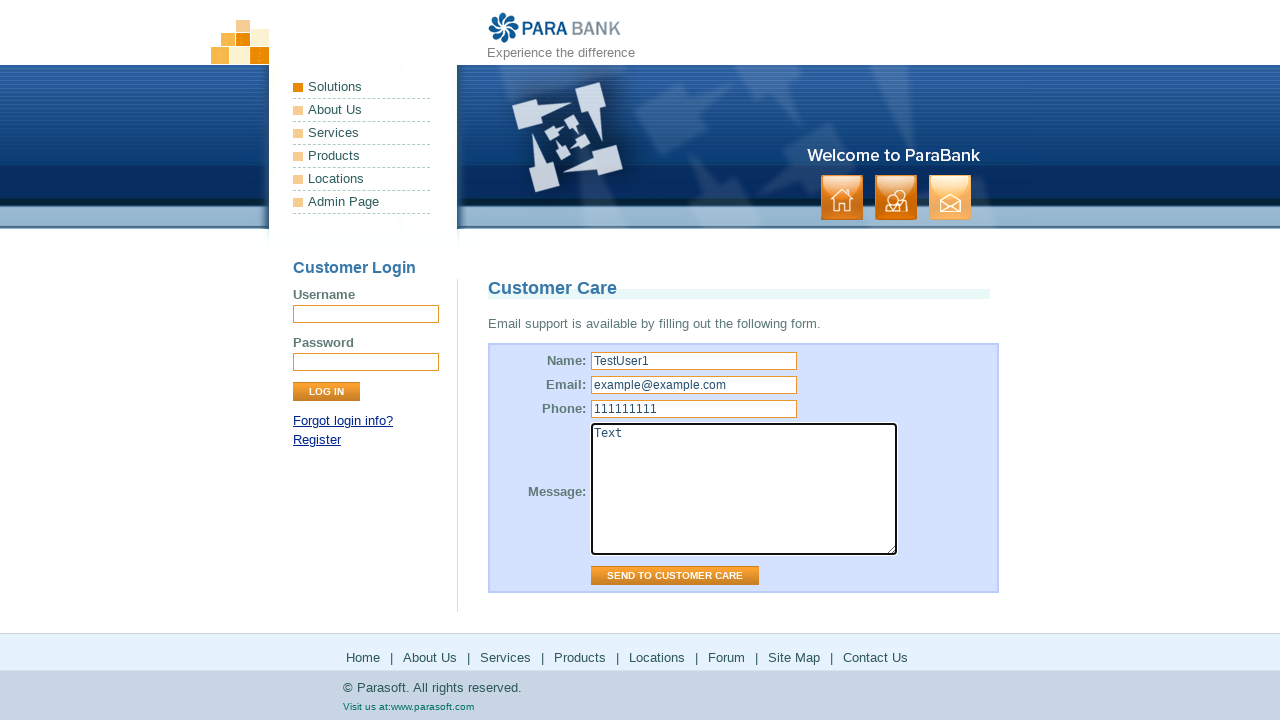

Clicked submit button on contact form at (675, 576) on #contactForm input.button
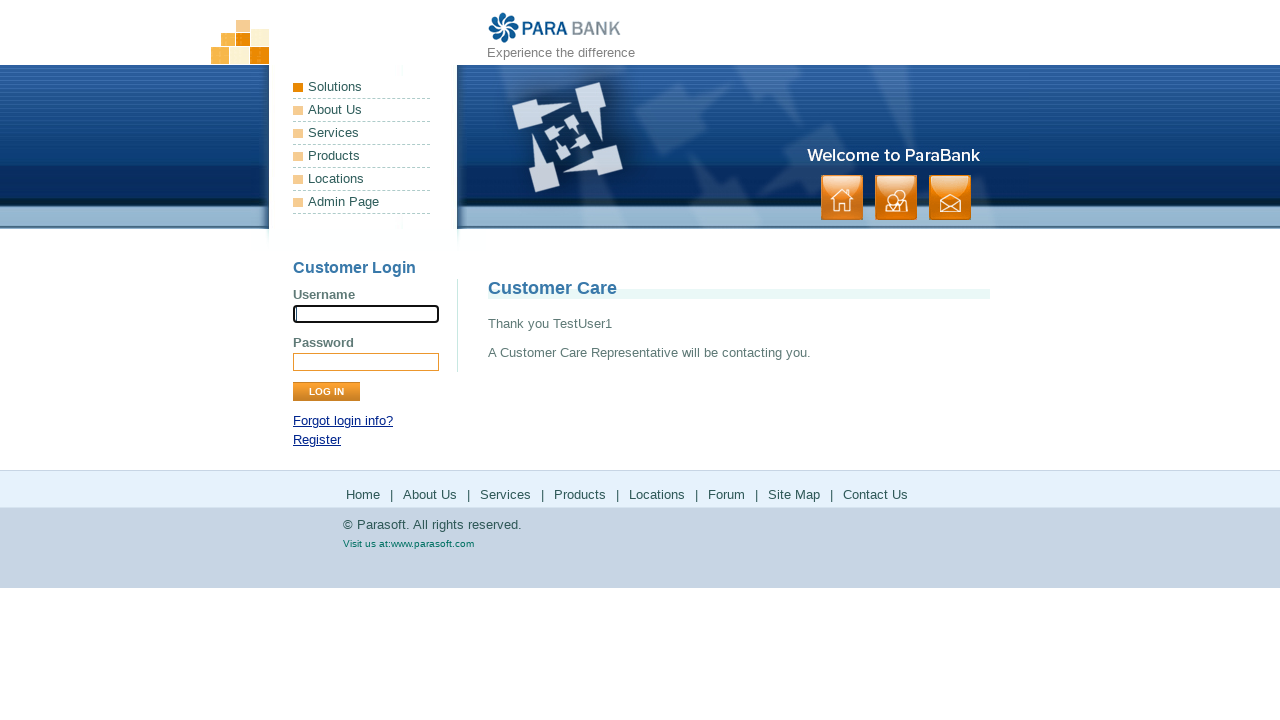

Thank you confirmation message appeared
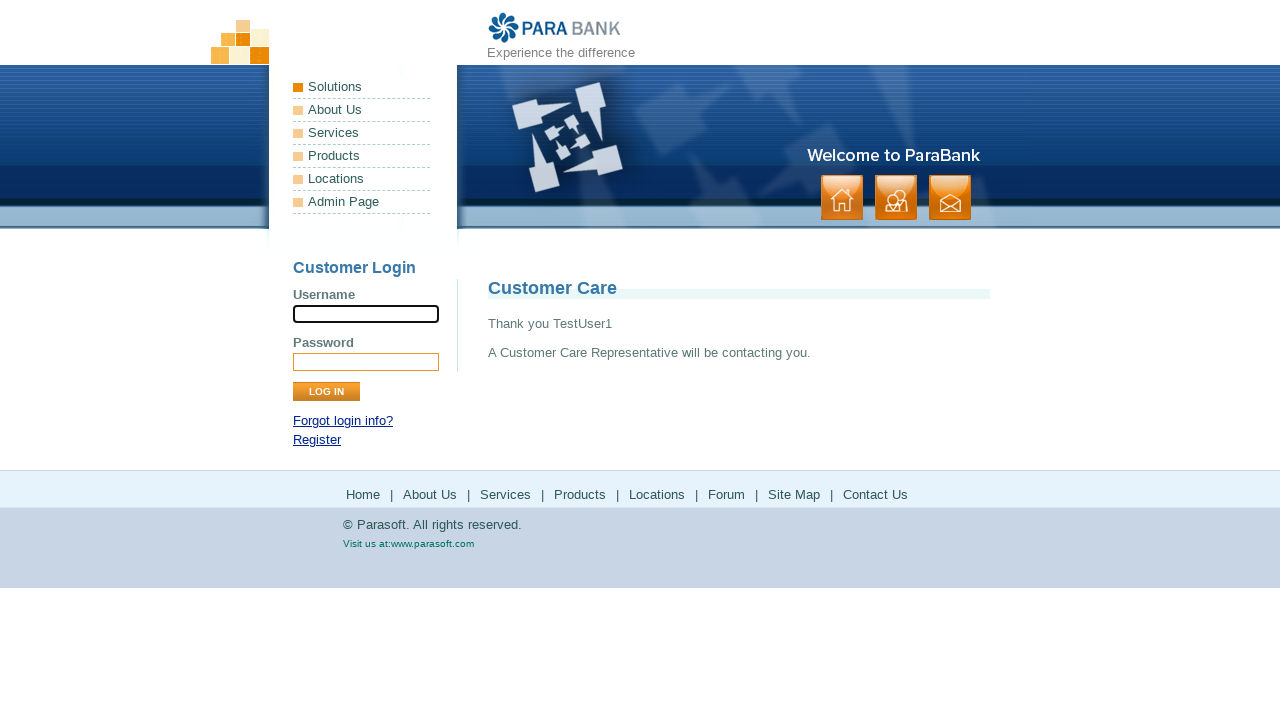

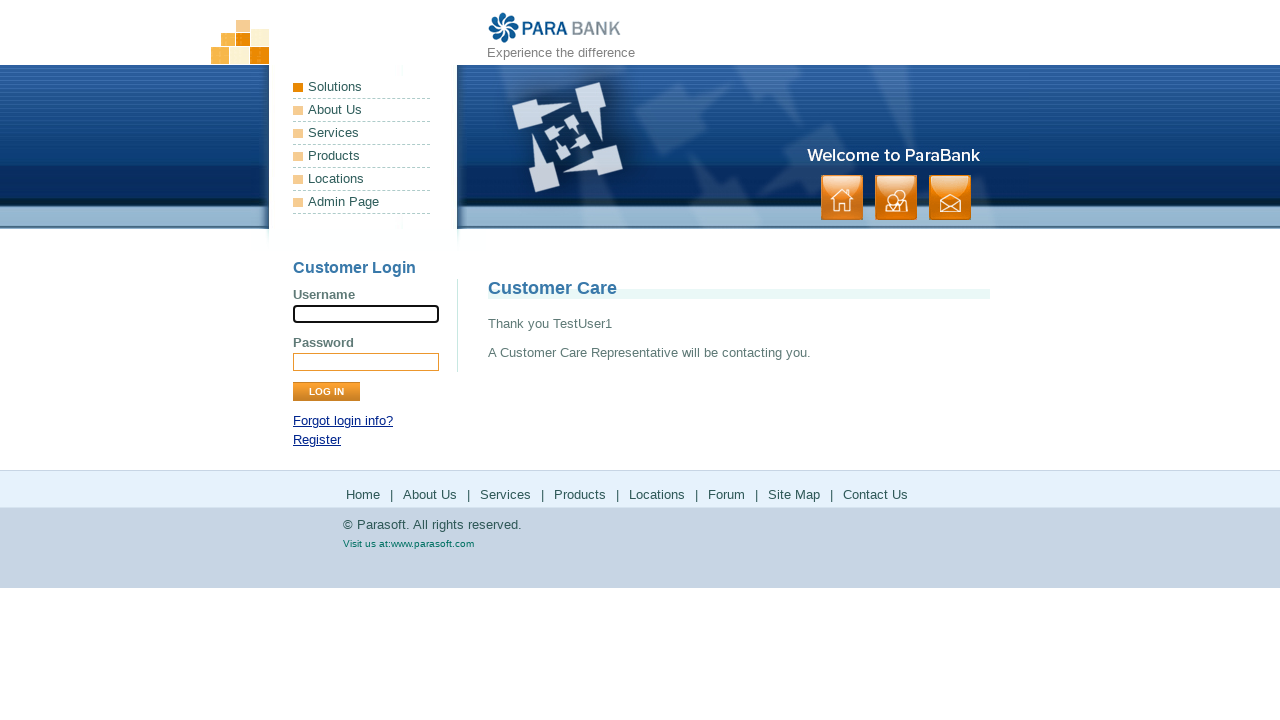